Tests basic alert functionality by clicking alert button, reading the alert text, and accepting it

Starting URL: https://demoqa.com/alerts

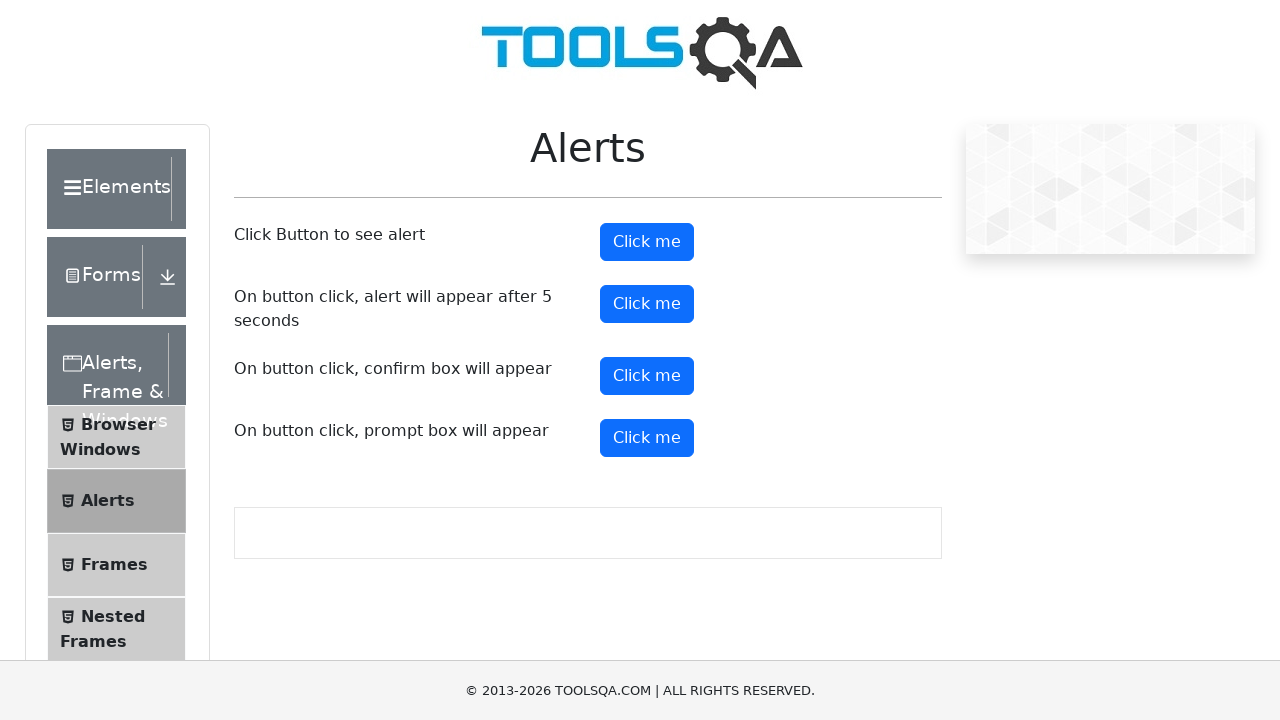

Navigated to alerts test page
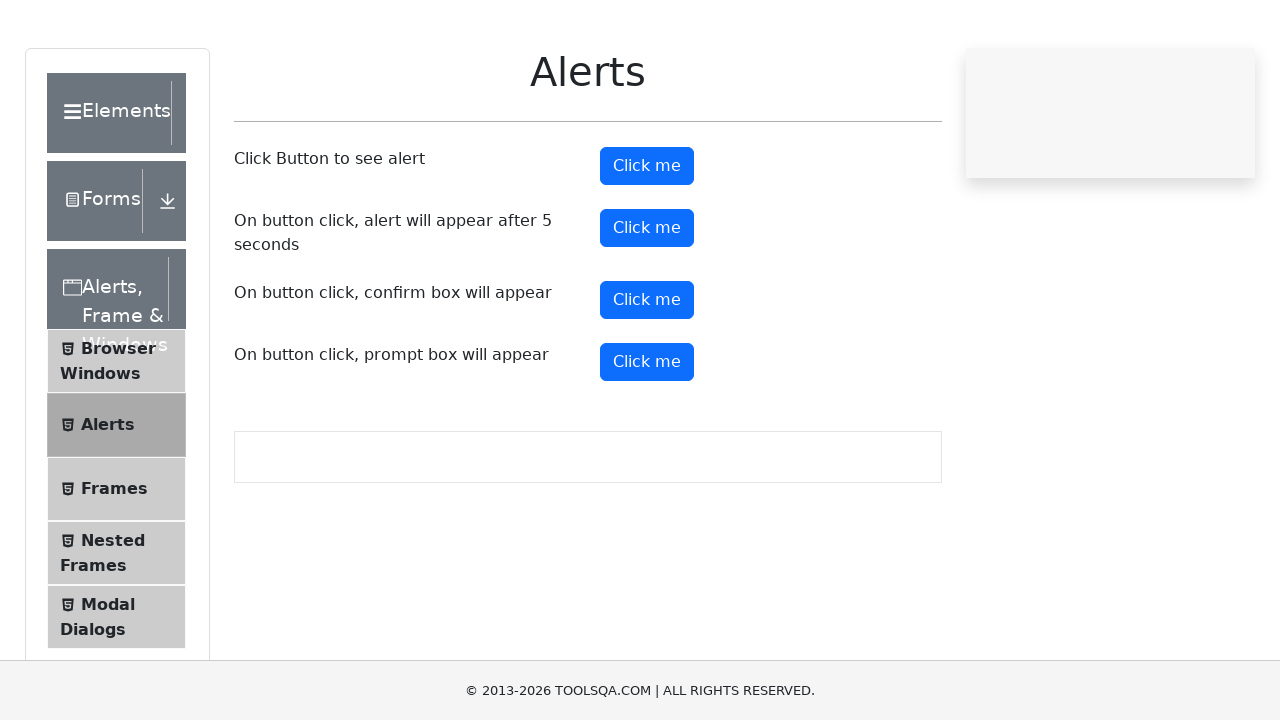

Clicked alert button to trigger alert dialog at (647, 242) on #alertButton
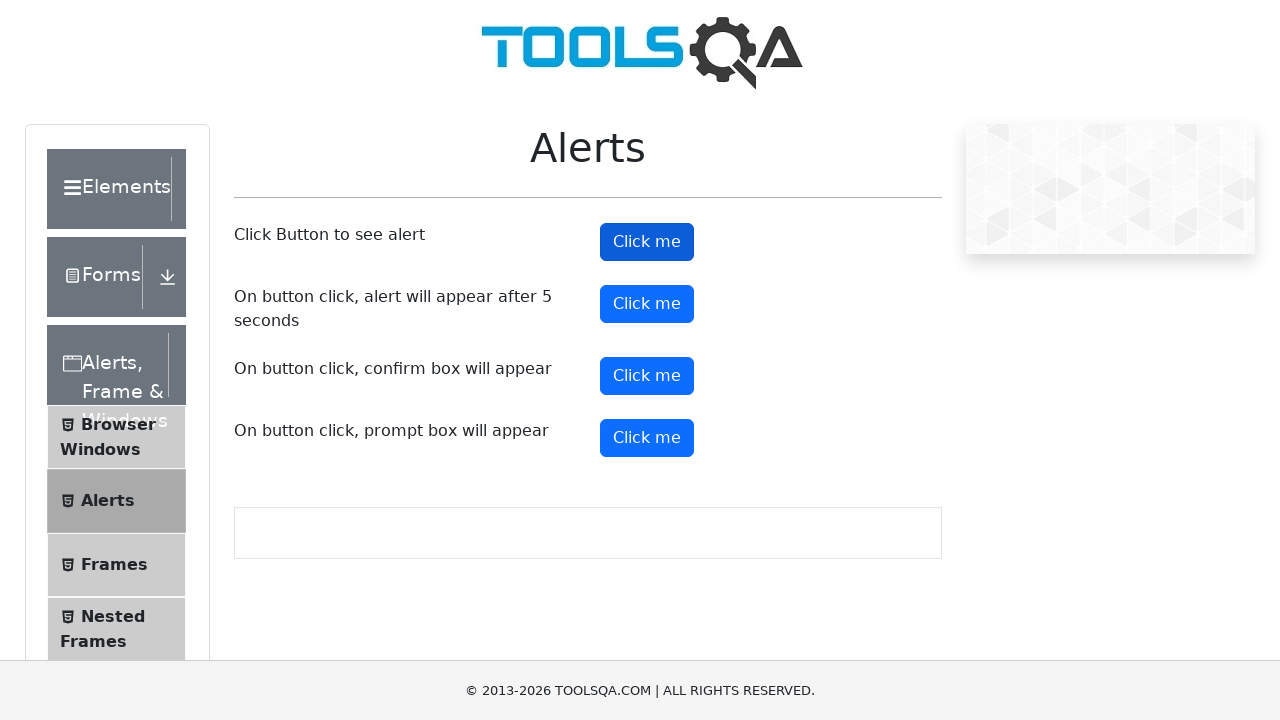

Alert dialog accepted
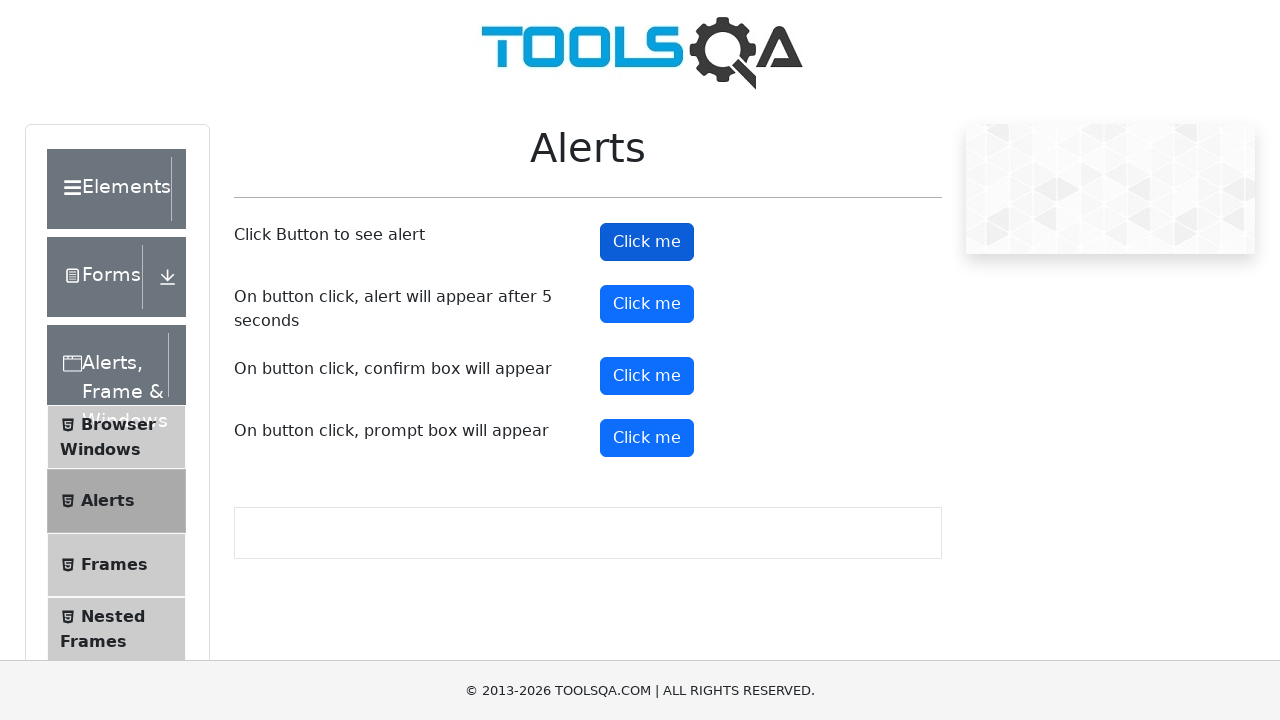

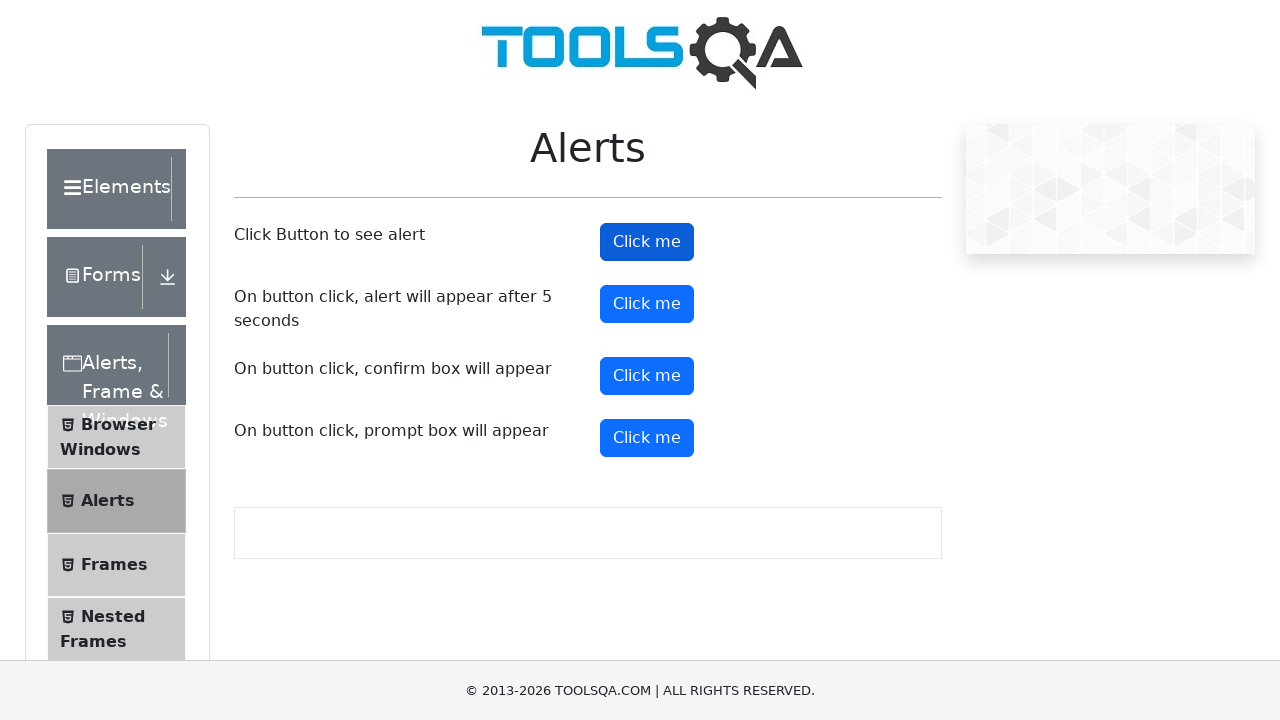